Tests the Links page by clicking simple link, dynamic link, and API call links

Starting URL: https://demoqa.com

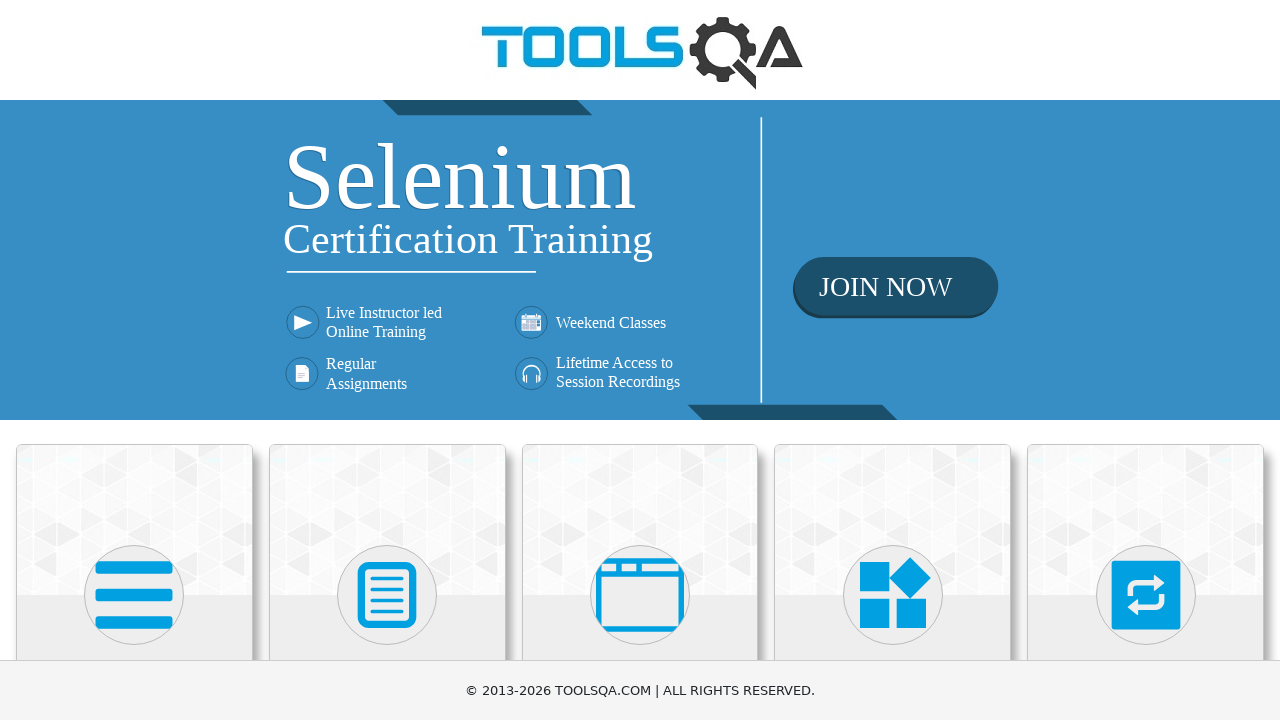

Clicked on Elements card at (134, 360) on text=Elements
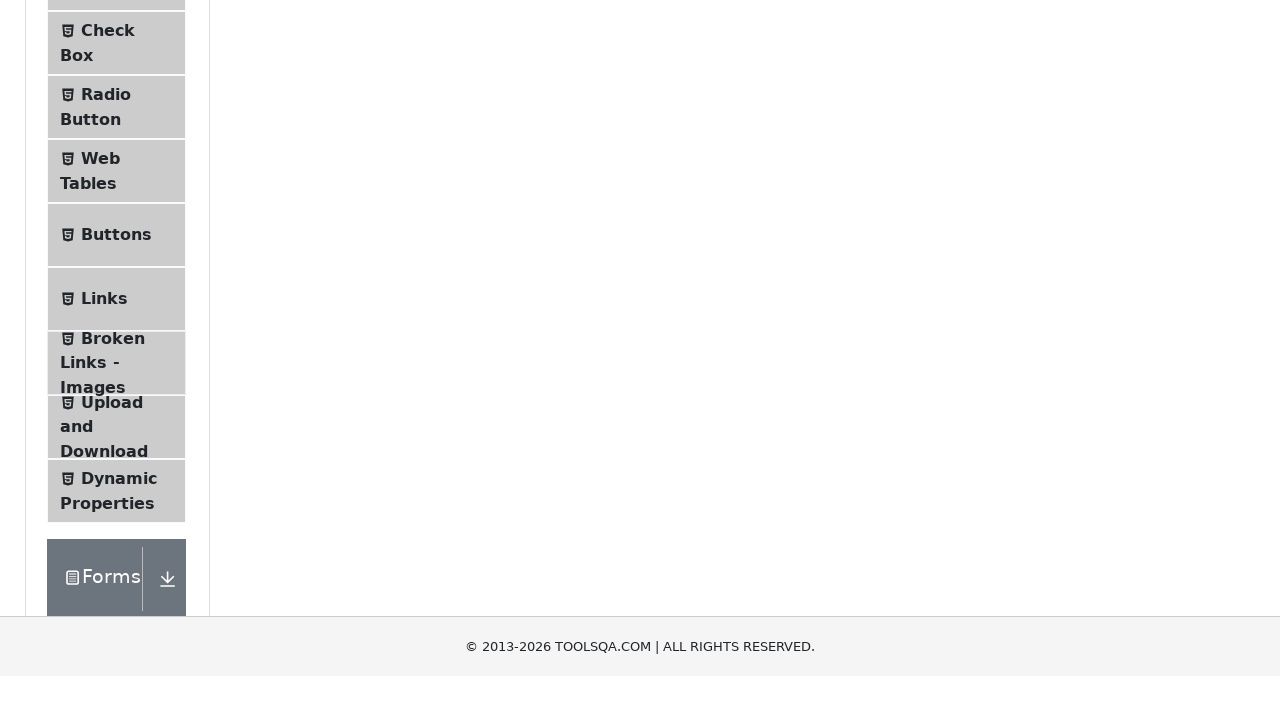

Clicked on Links menu item at (104, 581) on text=Links
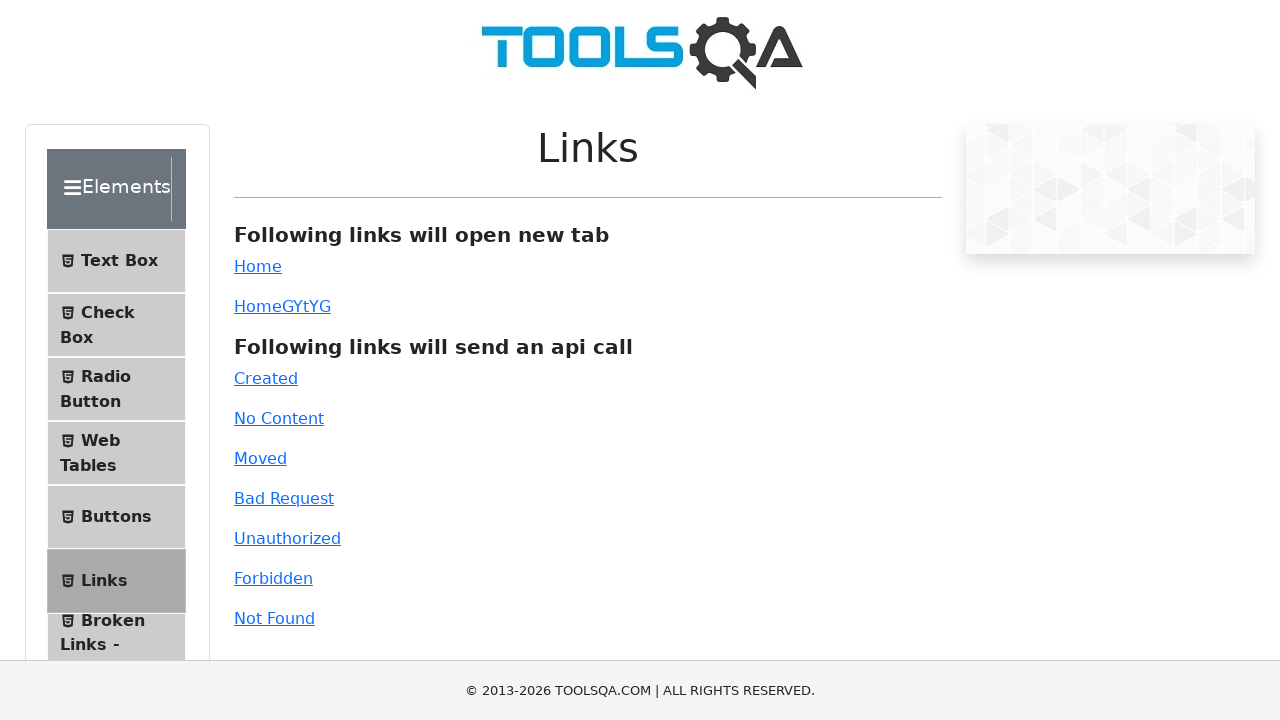

Clicked simple link at (258, 266) on #simpleLink
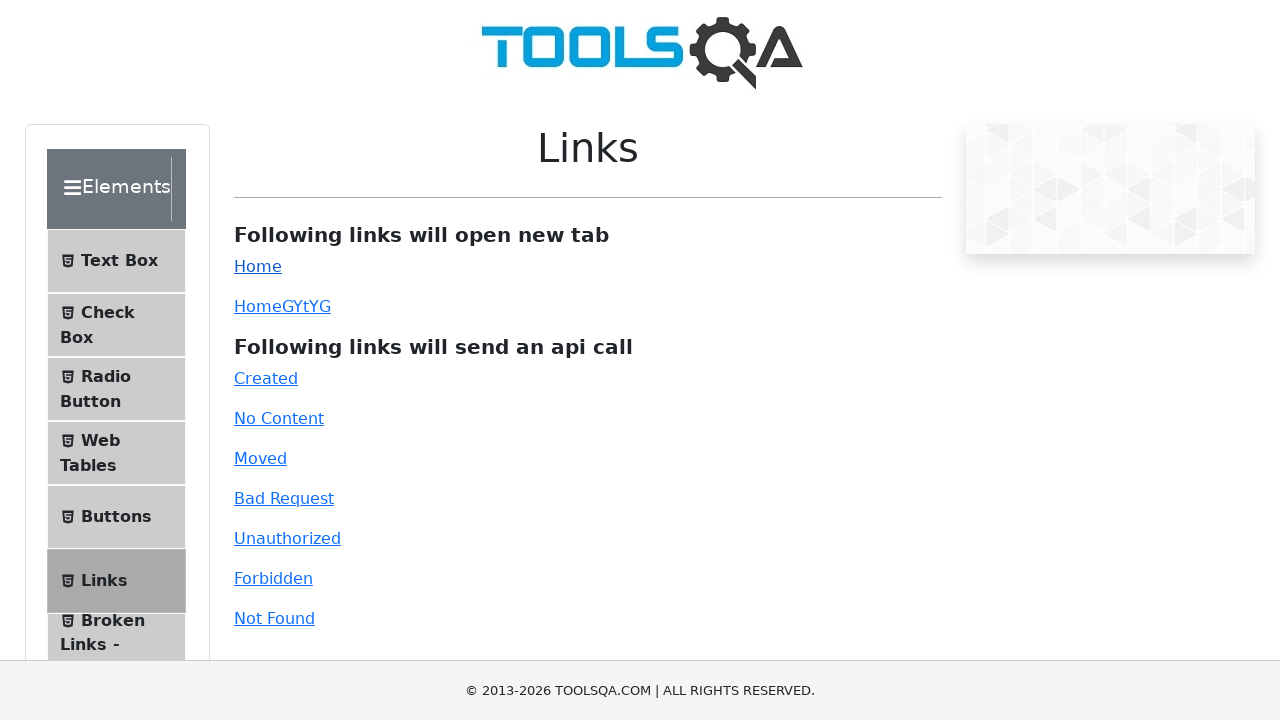

Clicked dynamic link at (258, 306) on #dynamicLink
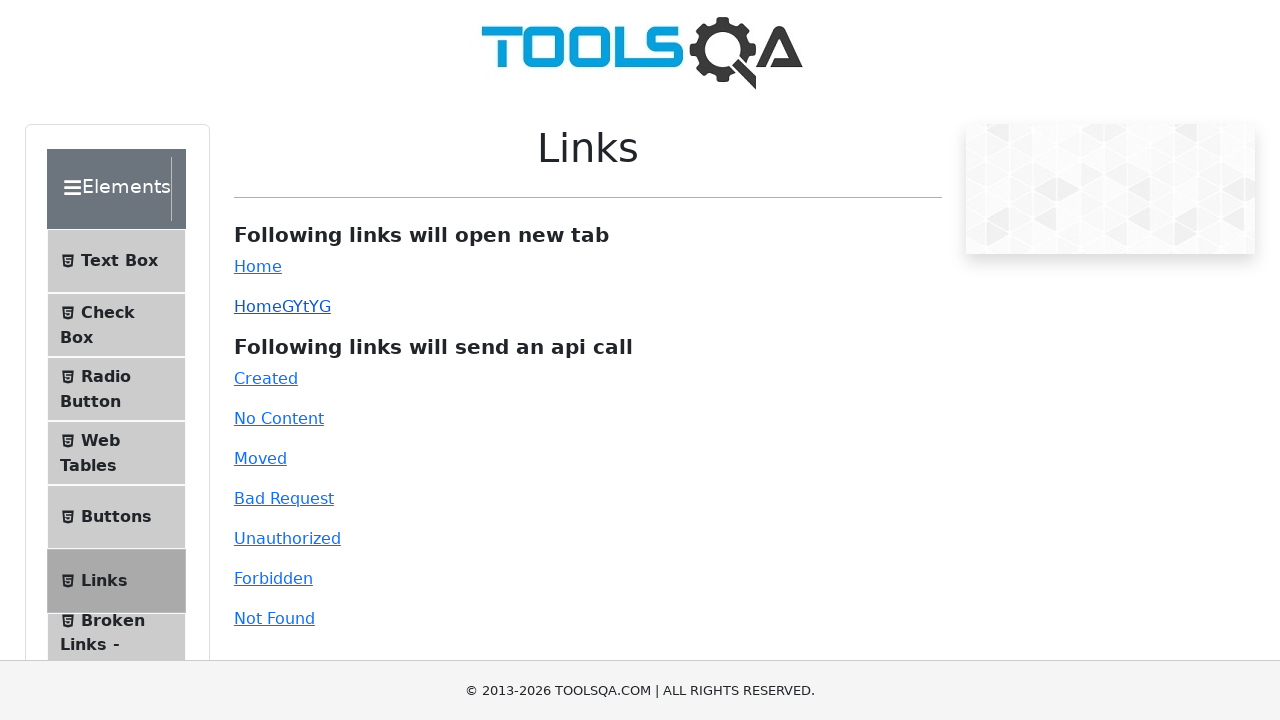

Clicked API call link (Created) at (266, 378) on #created
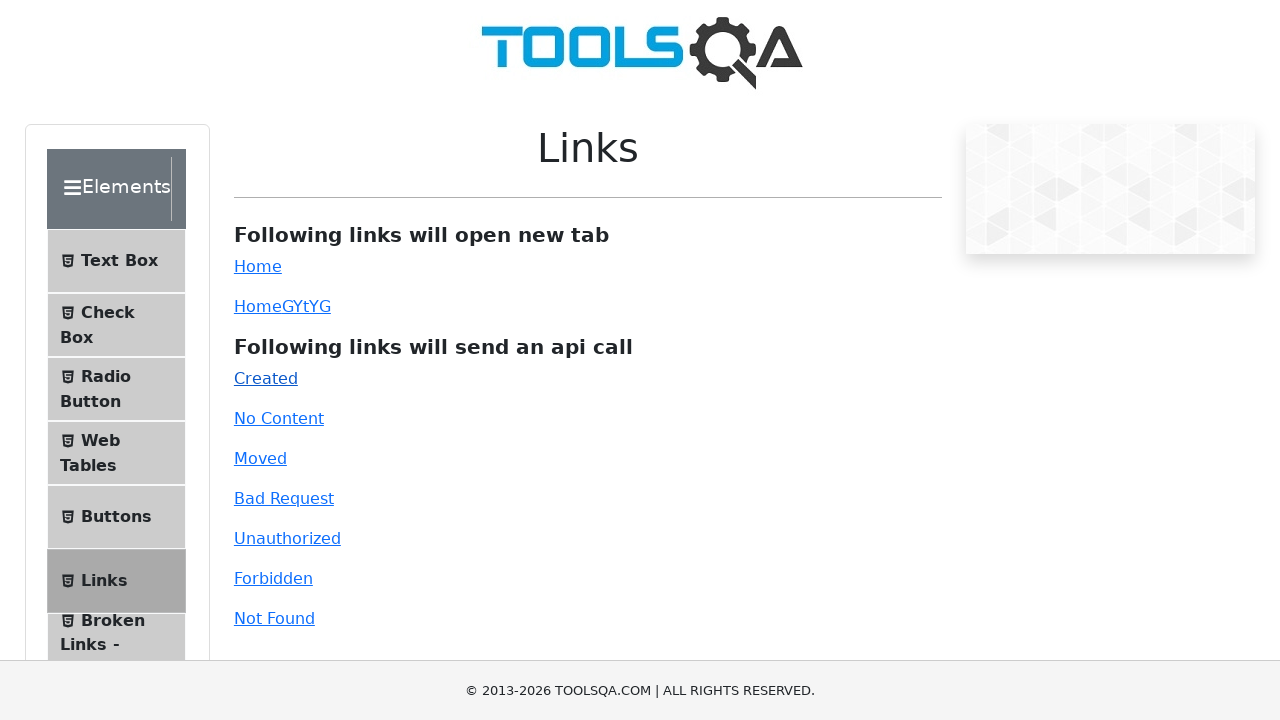

API response element loaded
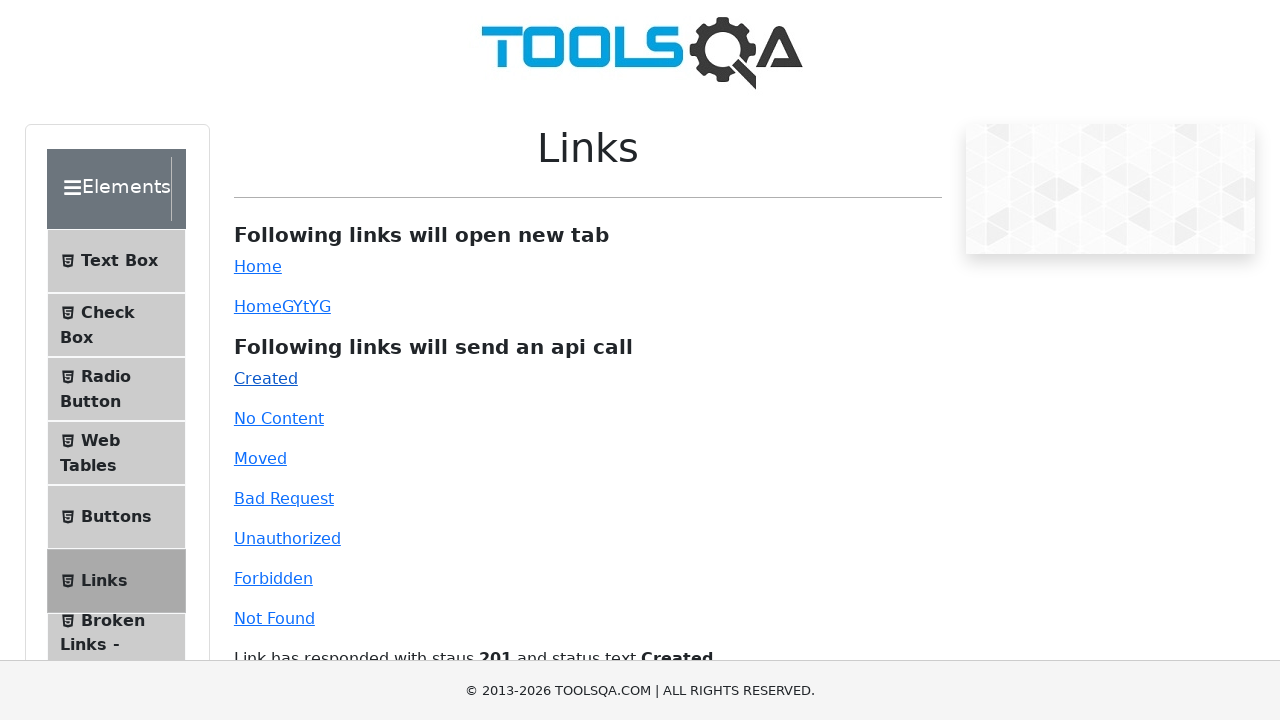

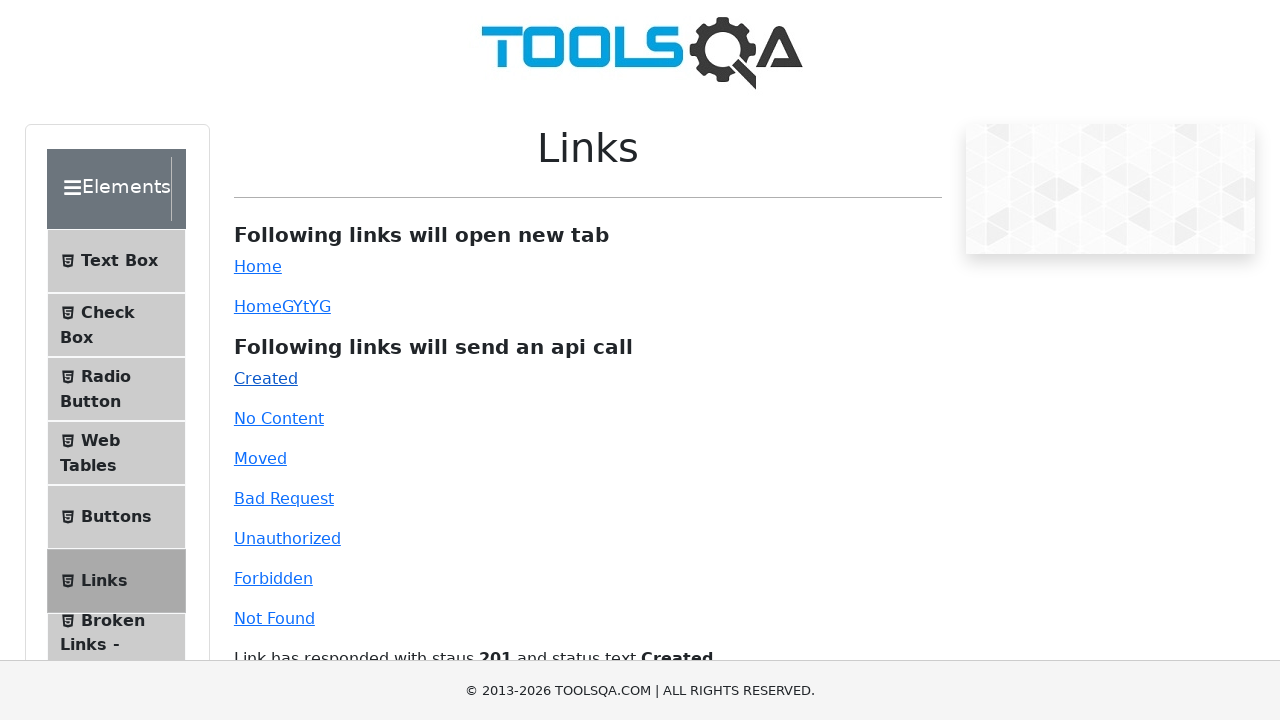